Tests filtering to display only active (not completed) items by clicking the Active filter link

Starting URL: https://demo.playwright.dev/todomvc

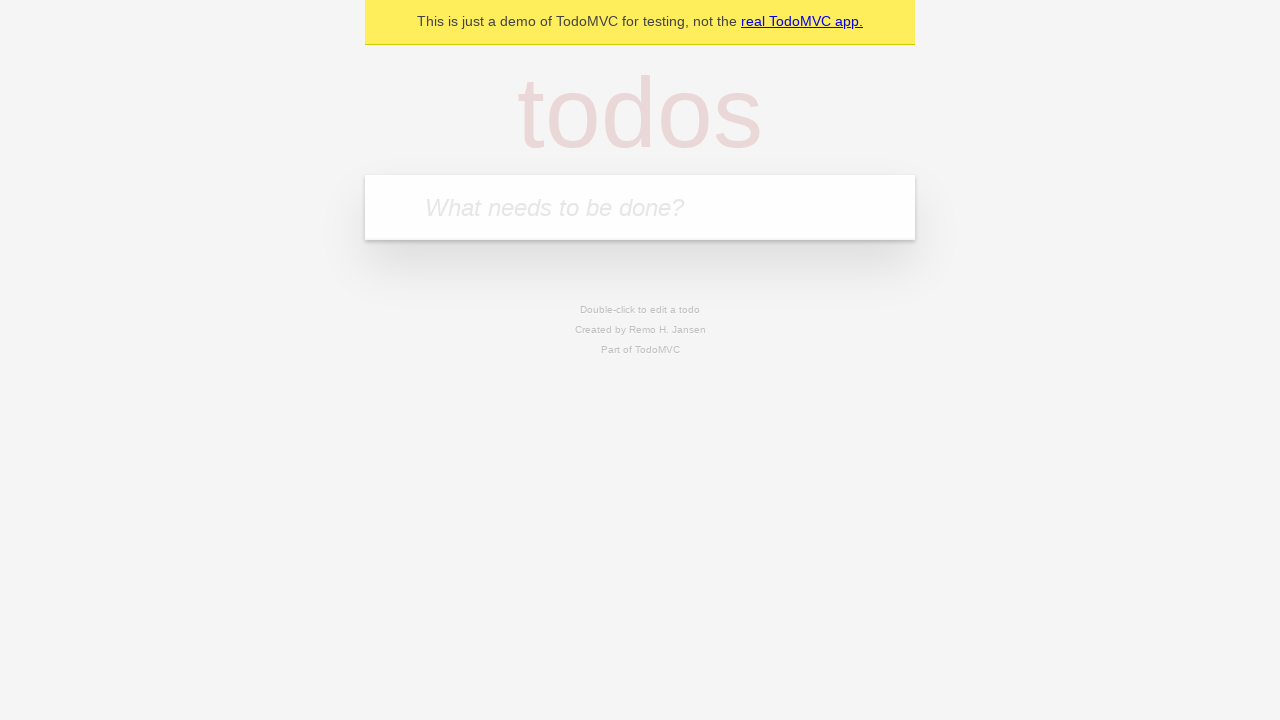

Filled todo input with 'buy some cheese' on internal:attr=[placeholder="What needs to be done?"i]
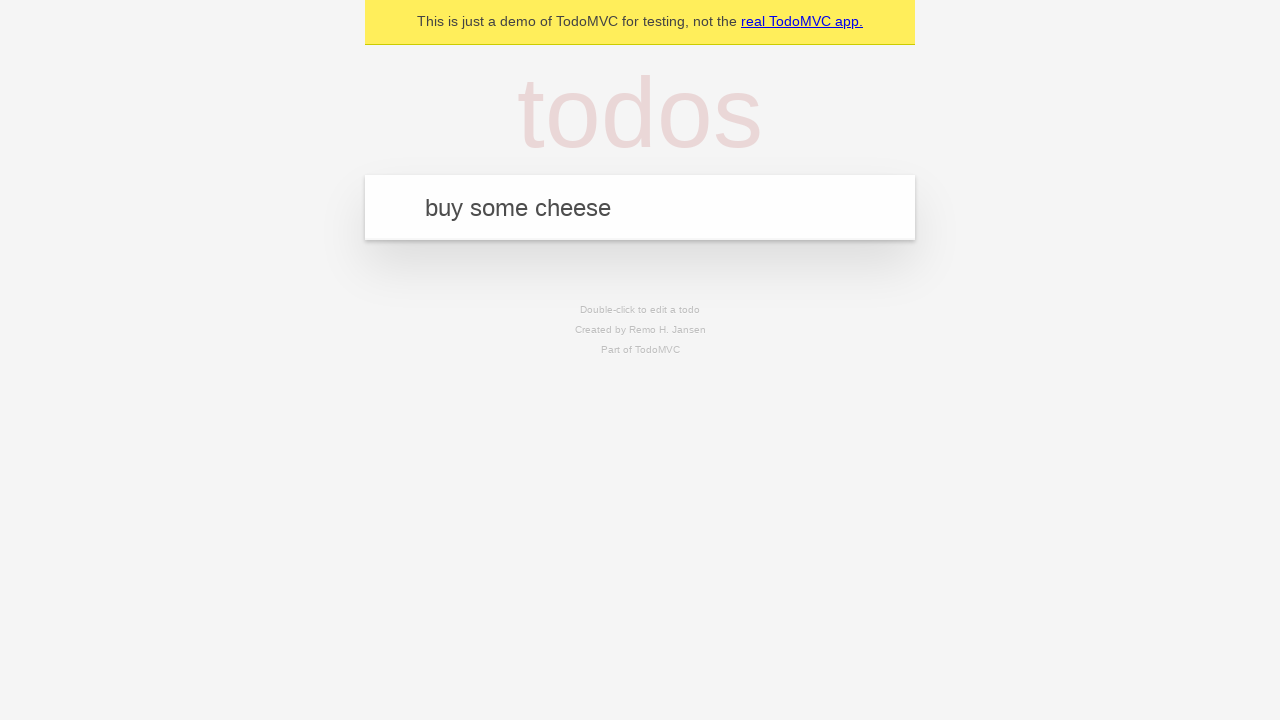

Pressed Enter to create first todo on internal:attr=[placeholder="What needs to be done?"i]
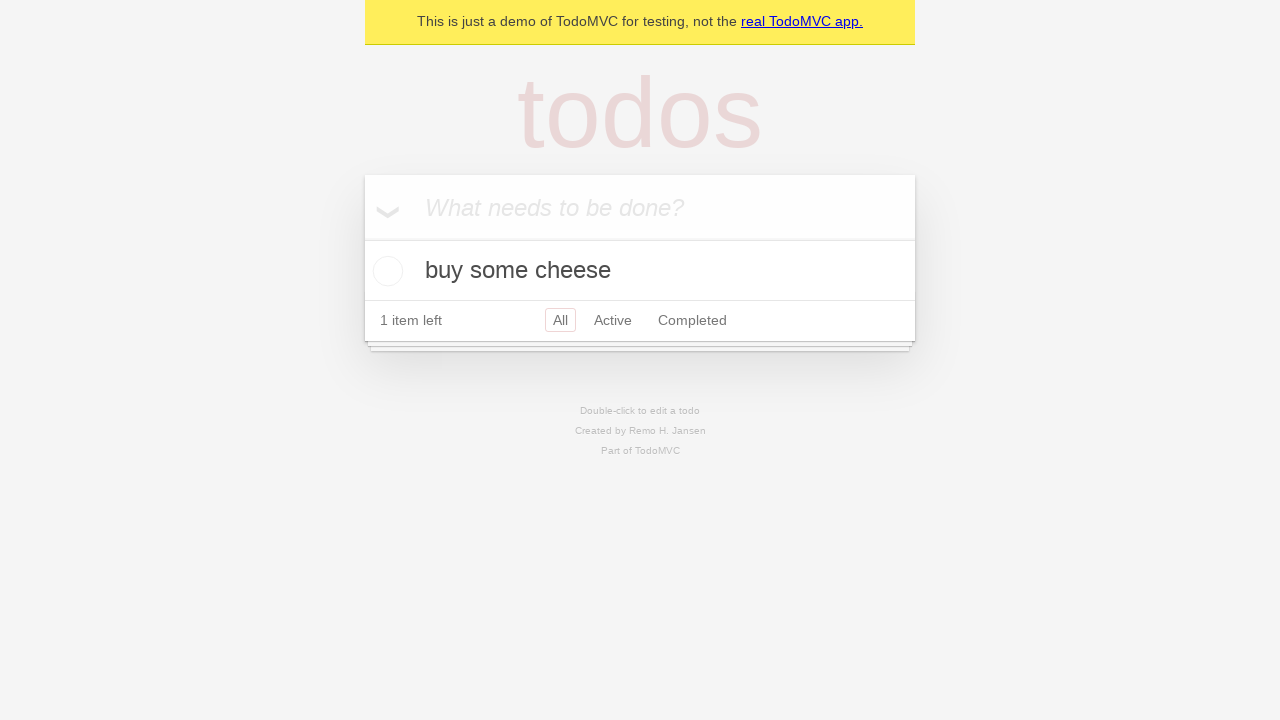

Filled todo input with 'feed the cat' on internal:attr=[placeholder="What needs to be done?"i]
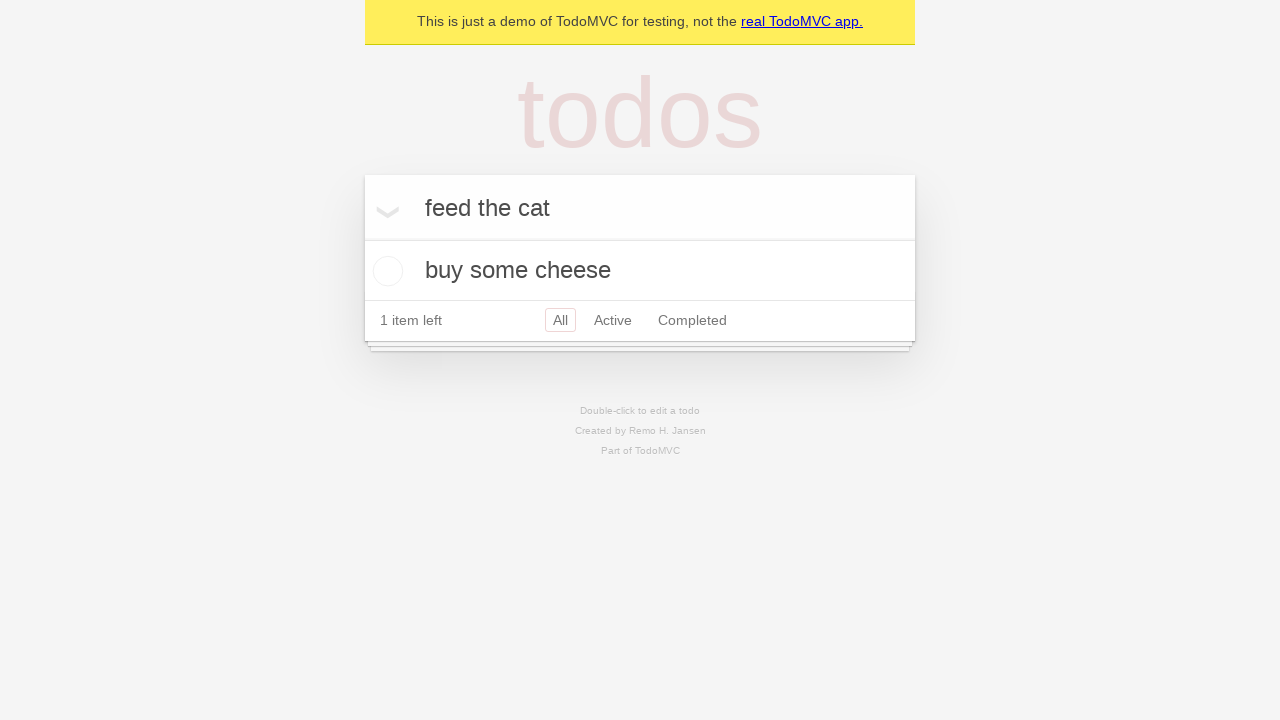

Pressed Enter to create second todo on internal:attr=[placeholder="What needs to be done?"i]
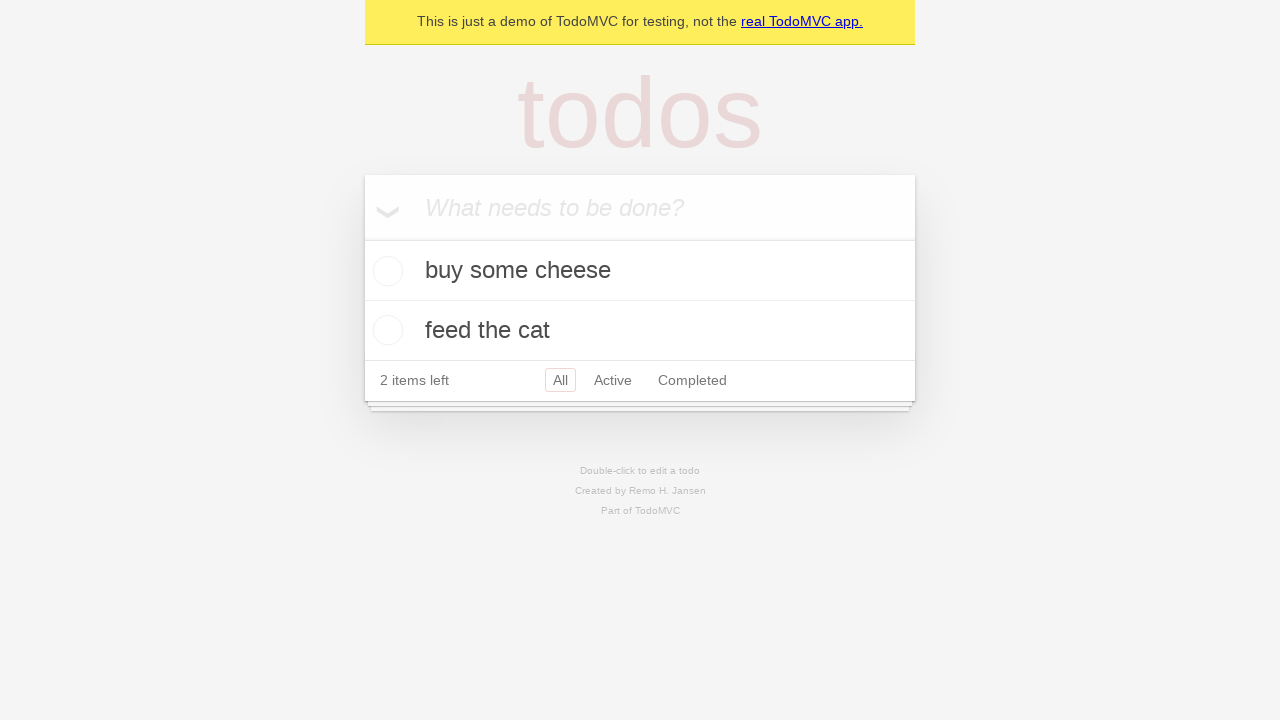

Filled todo input with 'book a doctors appointment' on internal:attr=[placeholder="What needs to be done?"i]
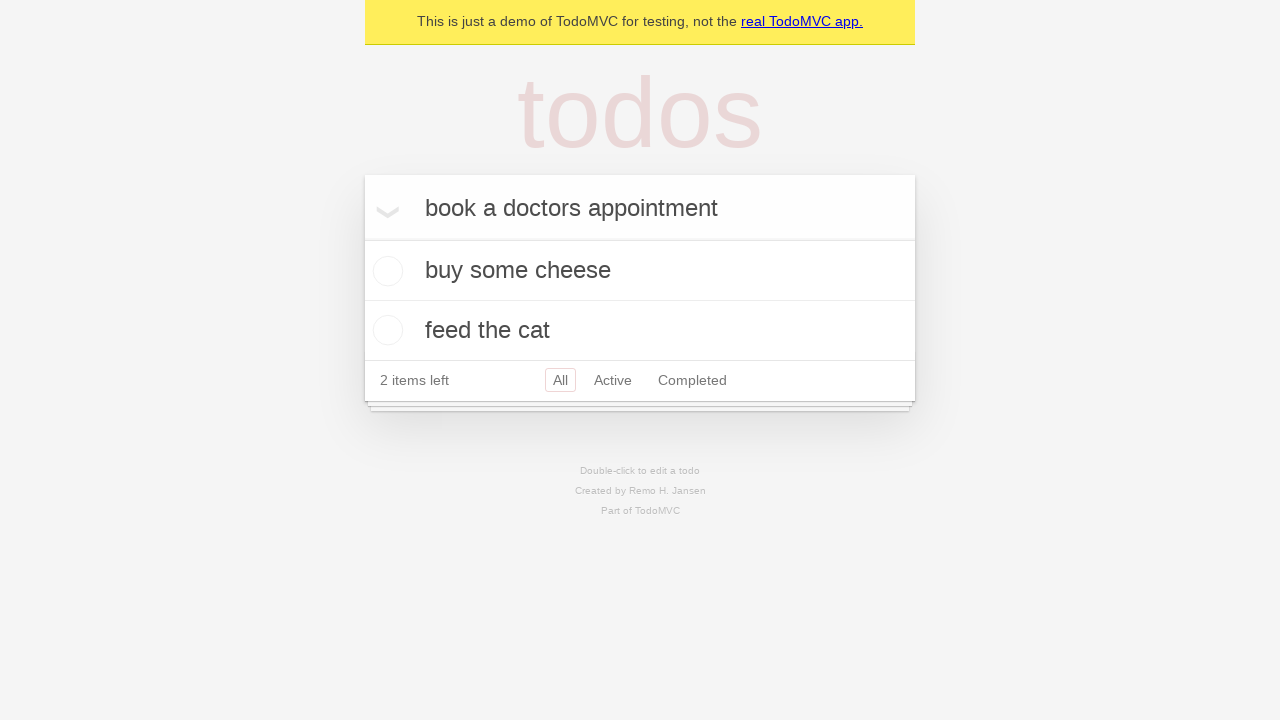

Pressed Enter to create third todo on internal:attr=[placeholder="What needs to be done?"i]
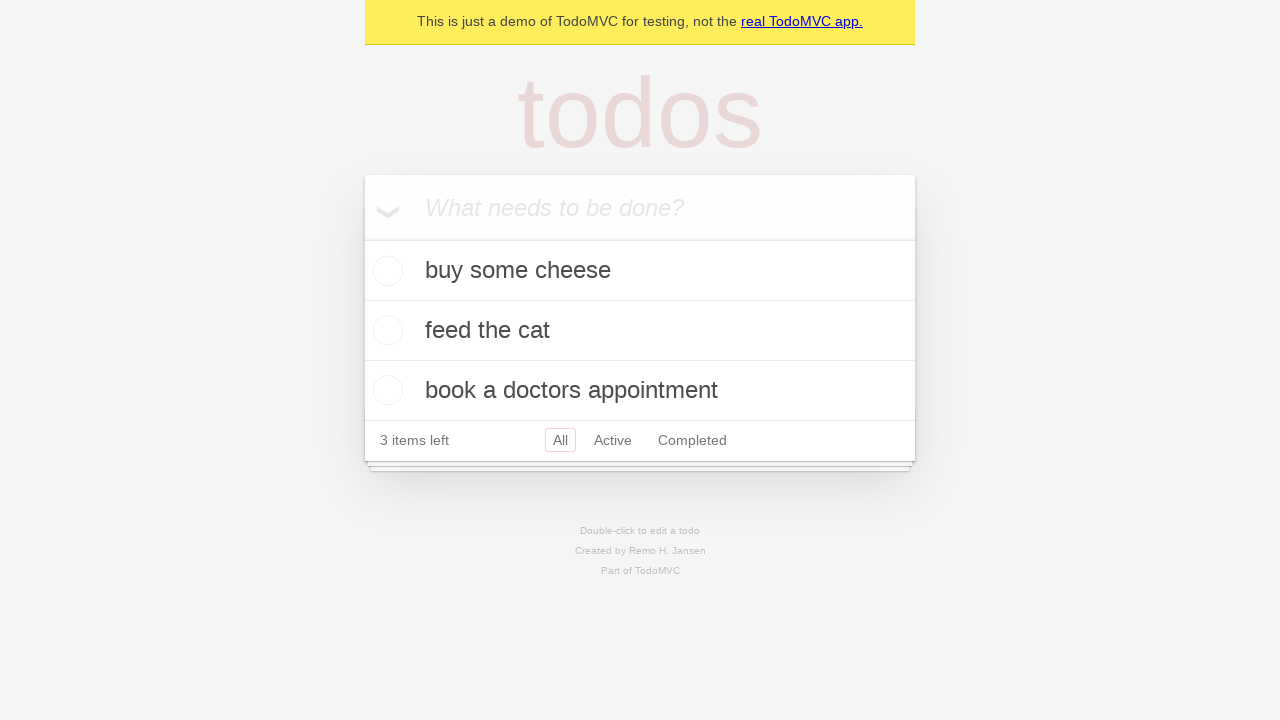

Checked the second todo item 'feed the cat' at (385, 330) on internal:testid=[data-testid="todo-item"s] >> nth=1 >> internal:role=checkbox
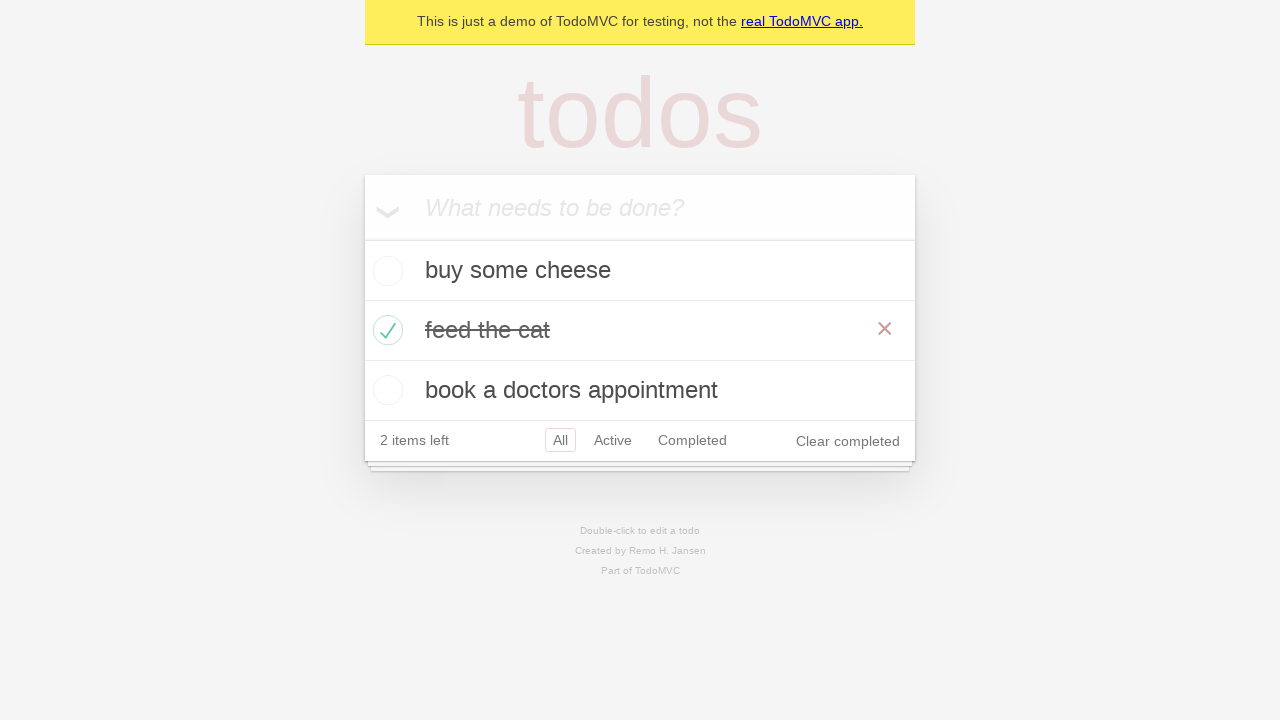

Clicked the Active filter link to display only active items at (613, 440) on internal:role=link[name="Active"i]
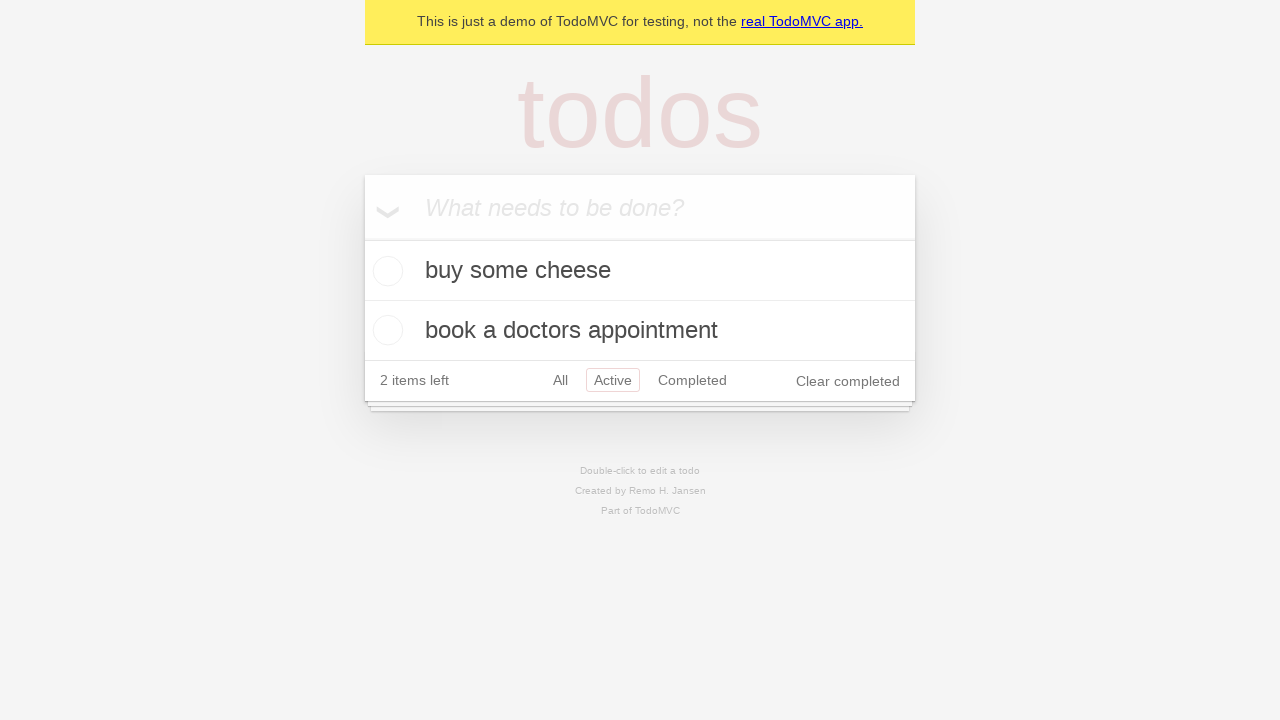

Verified filtered view loaded with active todos
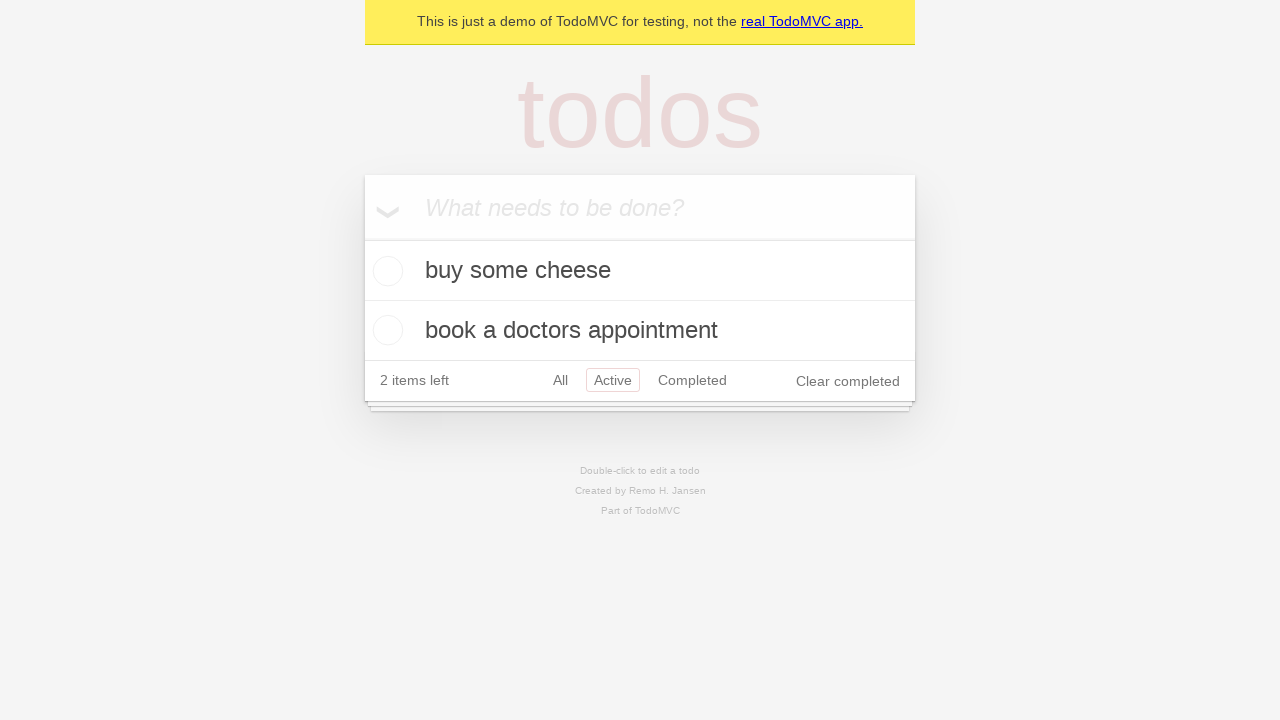

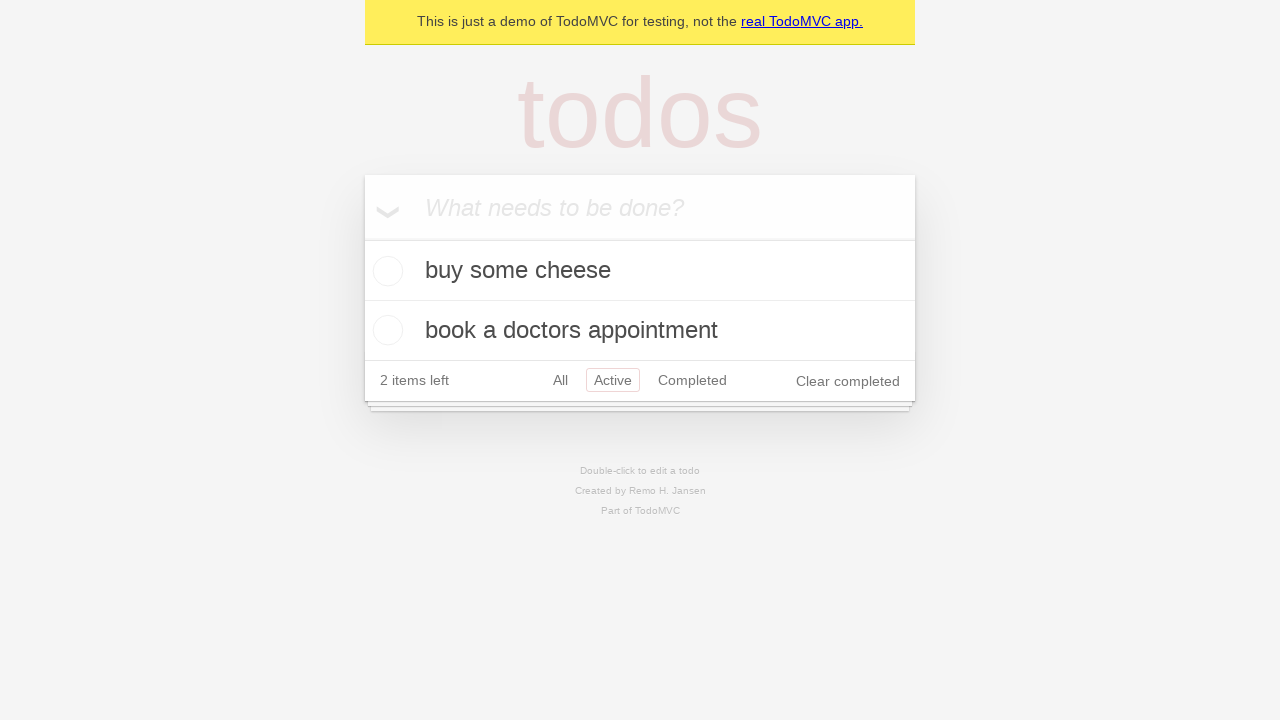